Tests various mouse actions (hover, right-click, double-click) on a practice page, then opens a new tab, switches to it to verify content, closes it, switches back to the original tab, and verifies the page title.

Starting URL: https://rahulshettyacademy.com/AutomationPractice/

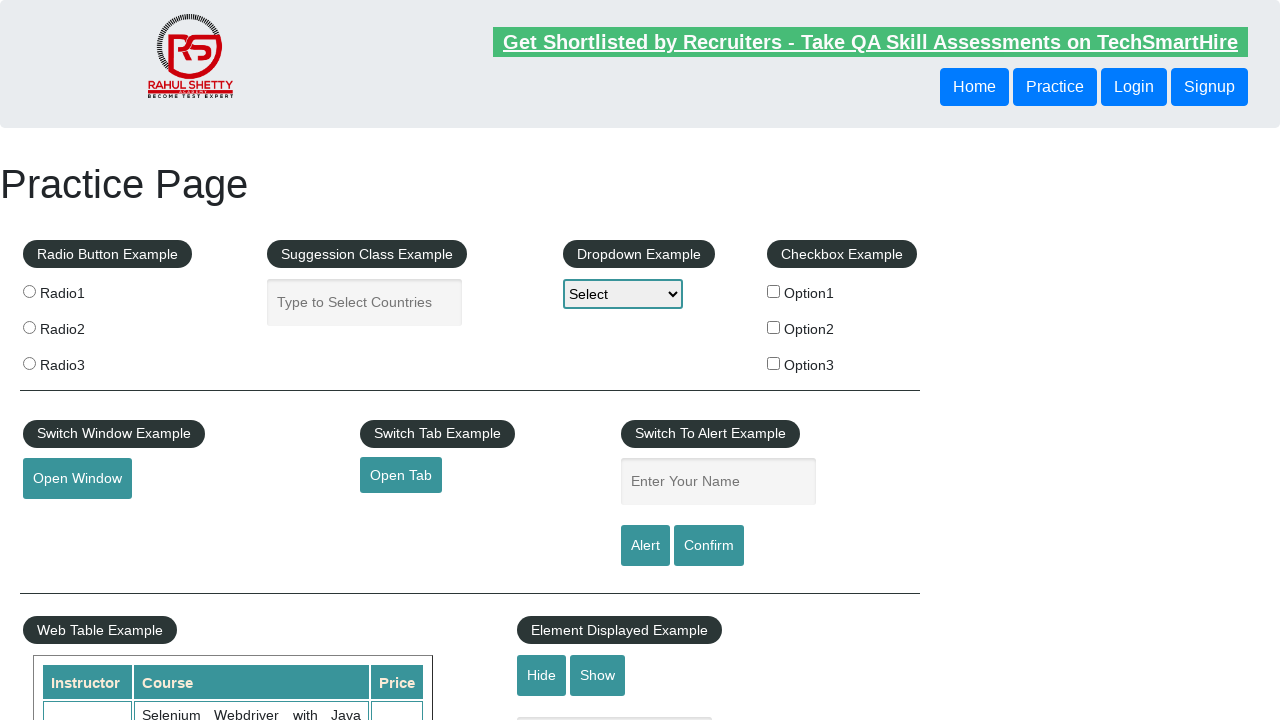

Hovered over mouse hover element at (83, 361) on #mousehover
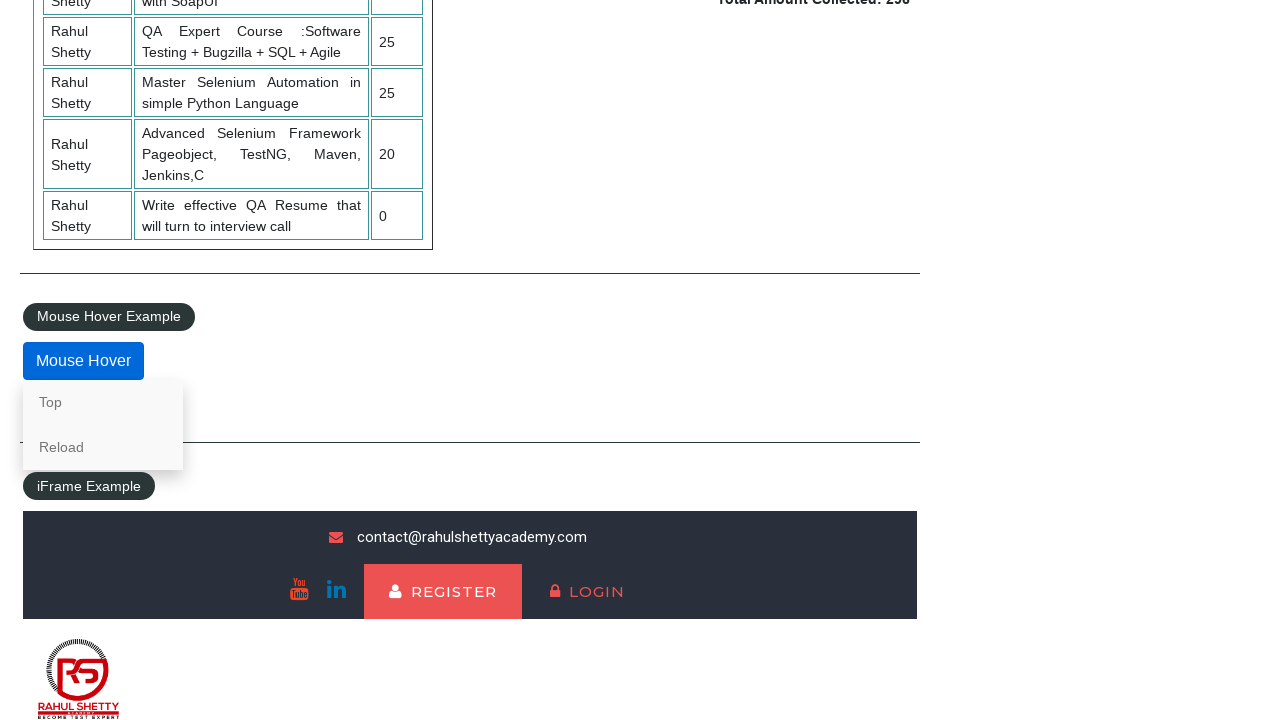

Right-clicked on mouse hover element at (83, 361) on #mousehover
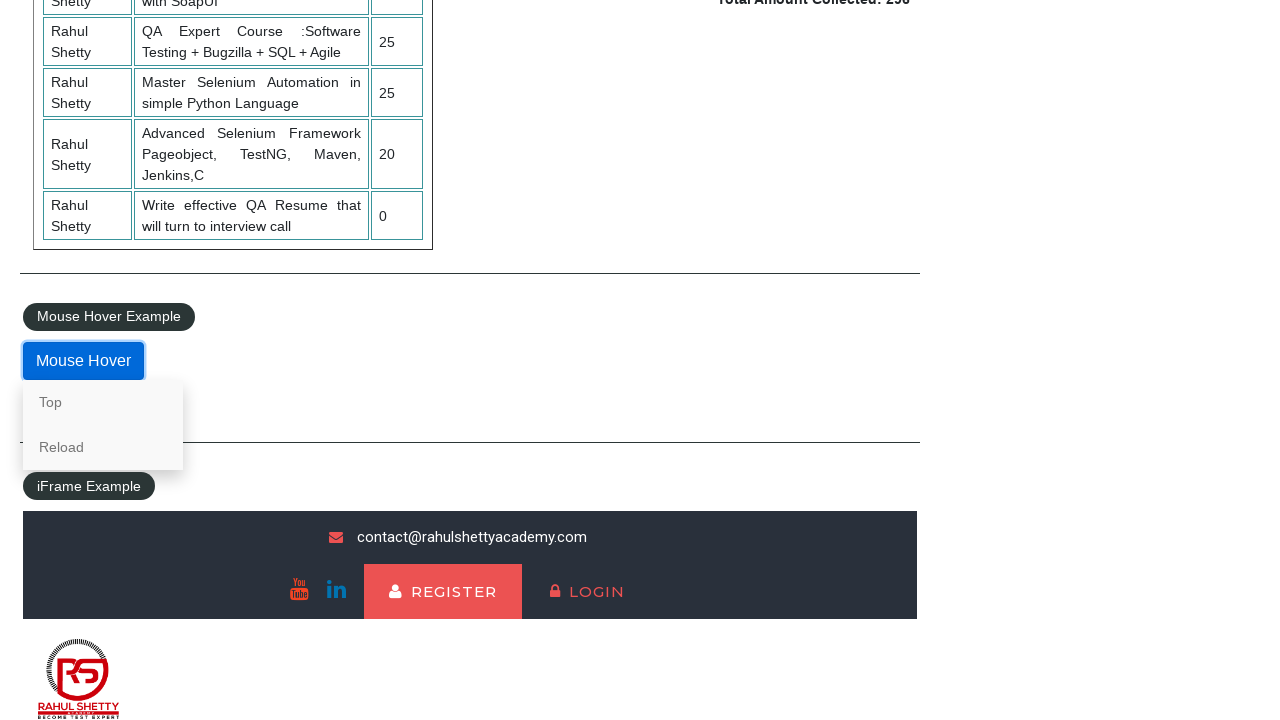

Double-clicked on 'Top' link at (103, 402) on text=Top
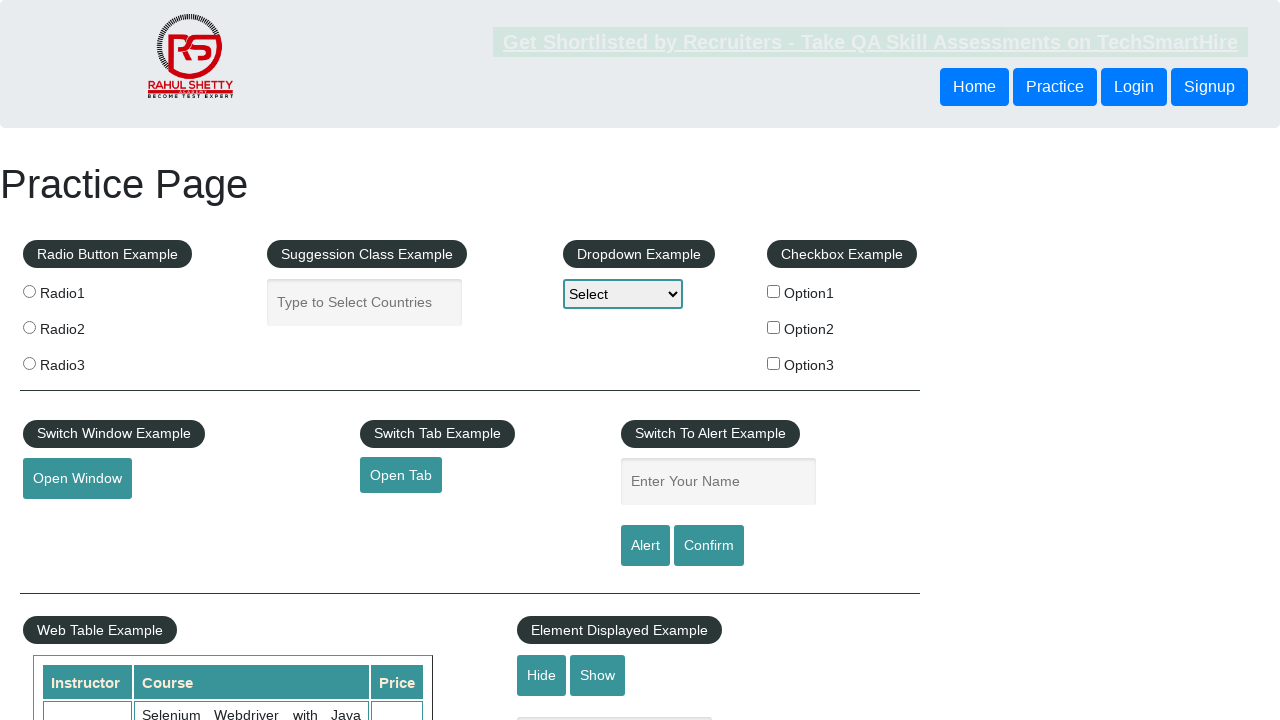

Clicked button to open new tab at (401, 475) on #opentab
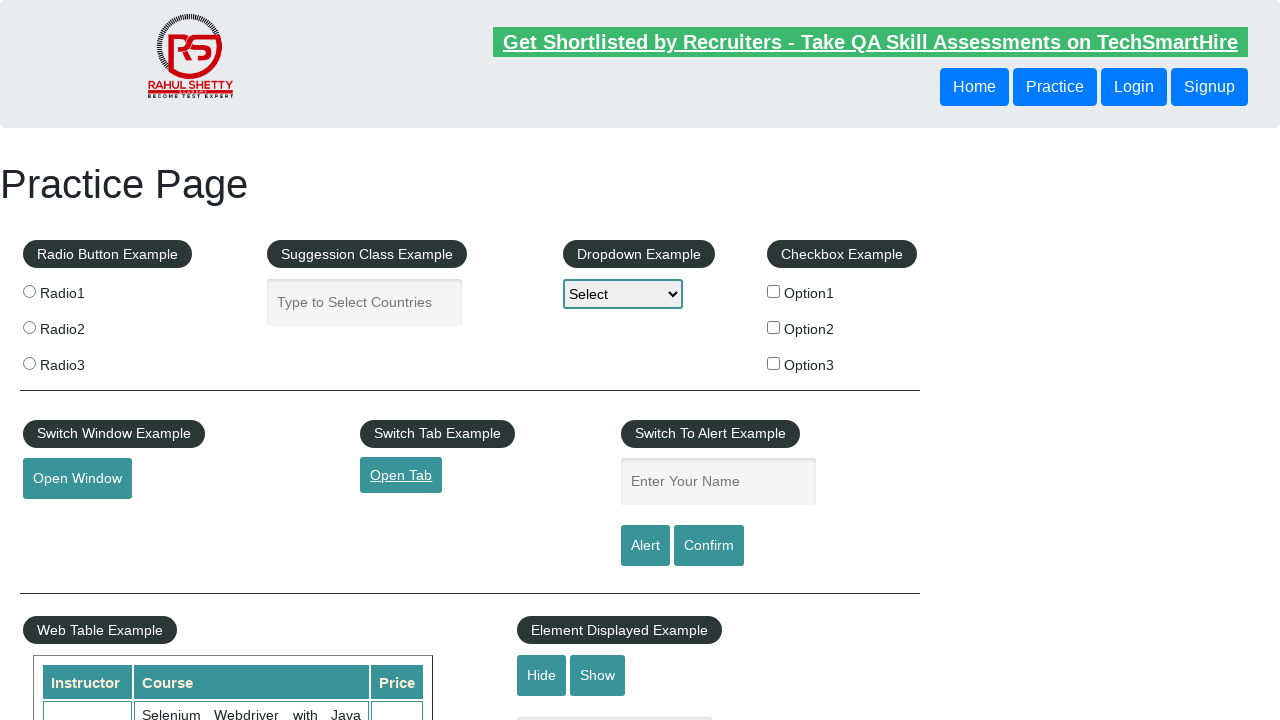

Switched to new tab and waited for it to load
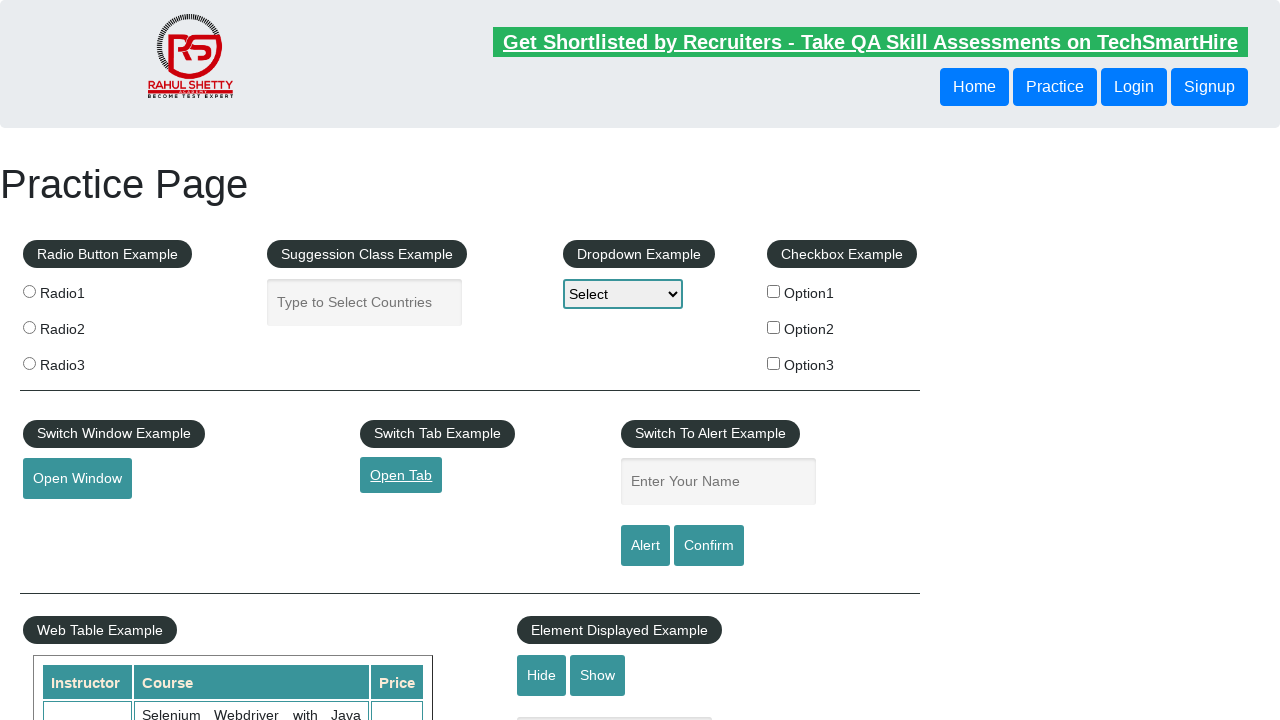

Verified welcome text on new tab: 'Welcome to QAClick Academy '
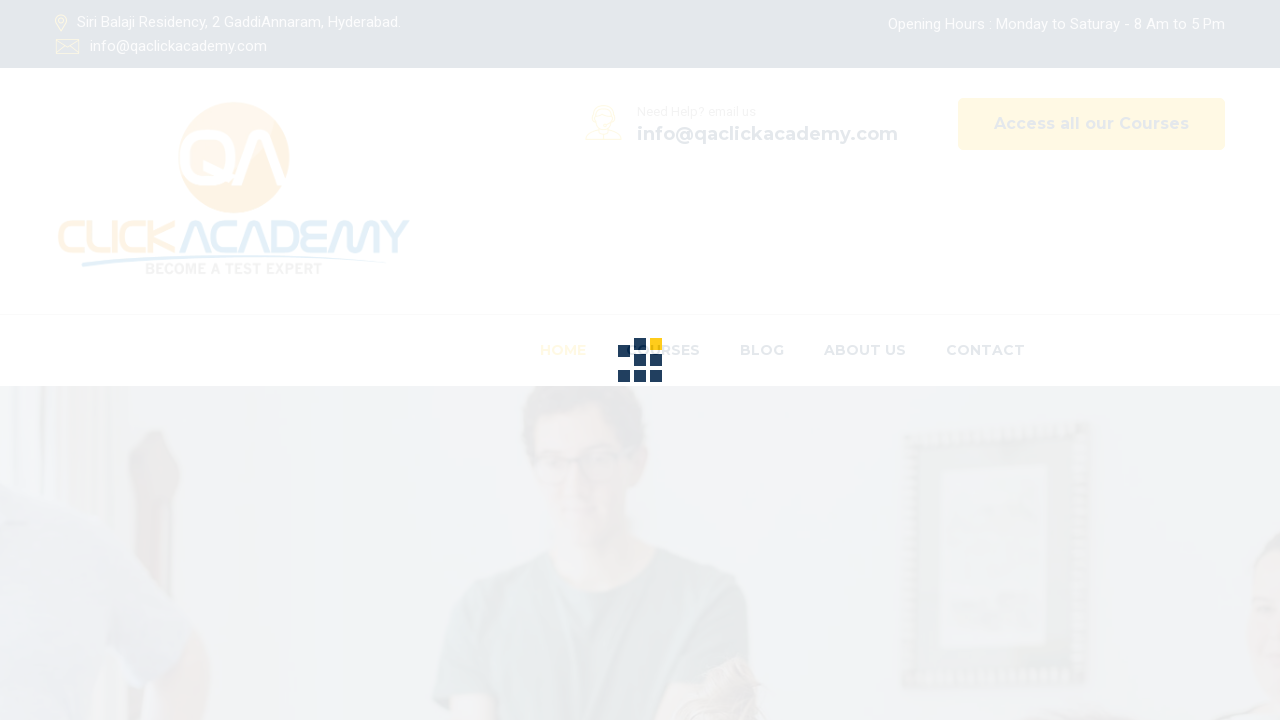

Closed new tab
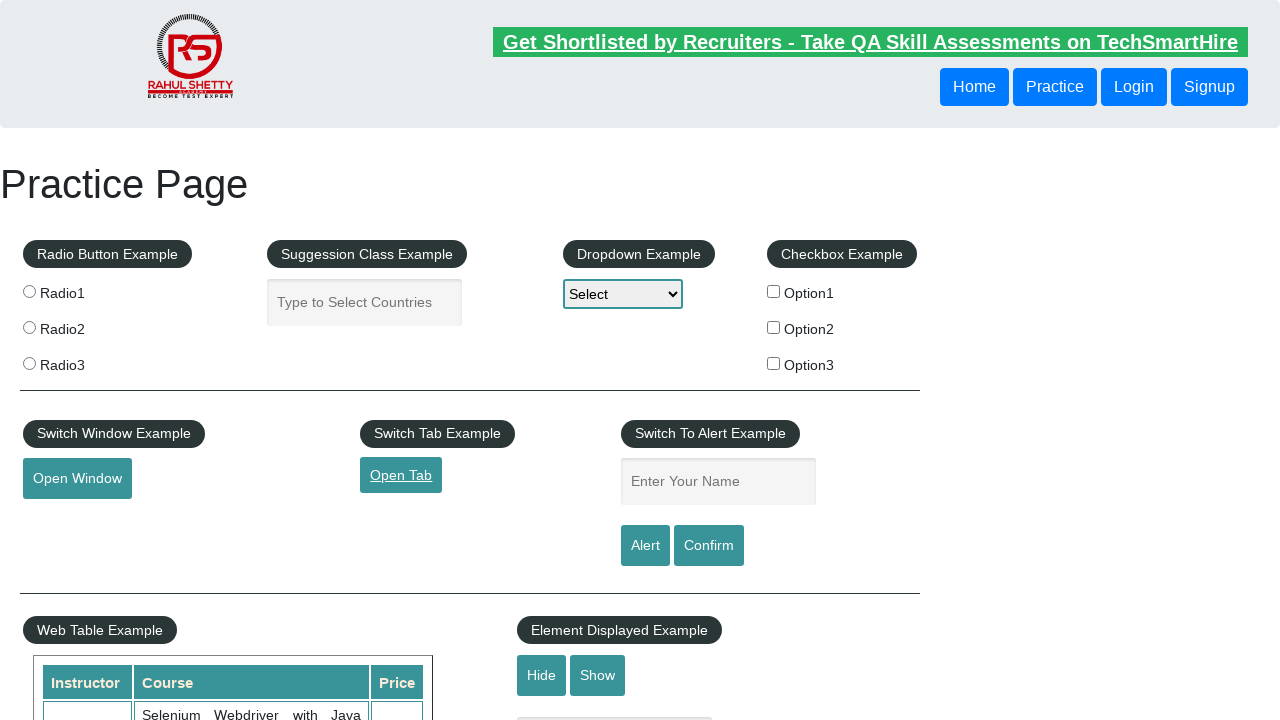

Waited for Practice Page heading to appear
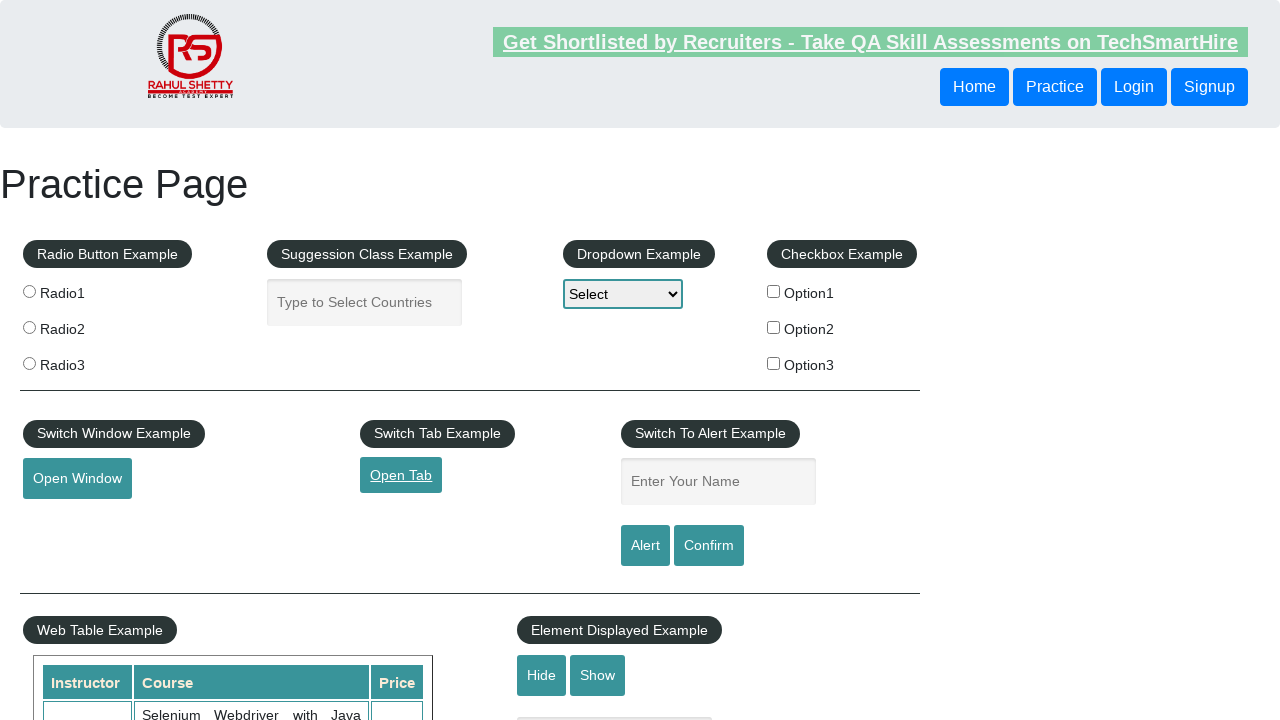

Retrieved Practice Page heading text
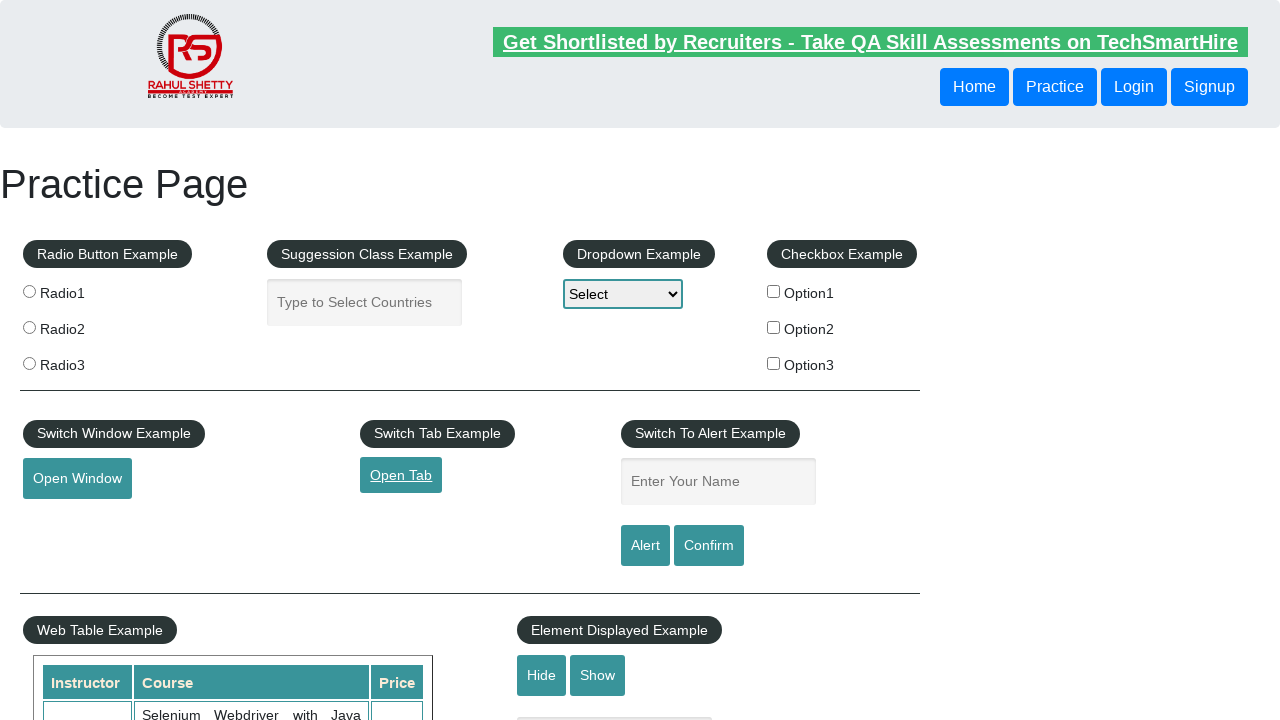

Verified that 'Practice Page' text is present in heading
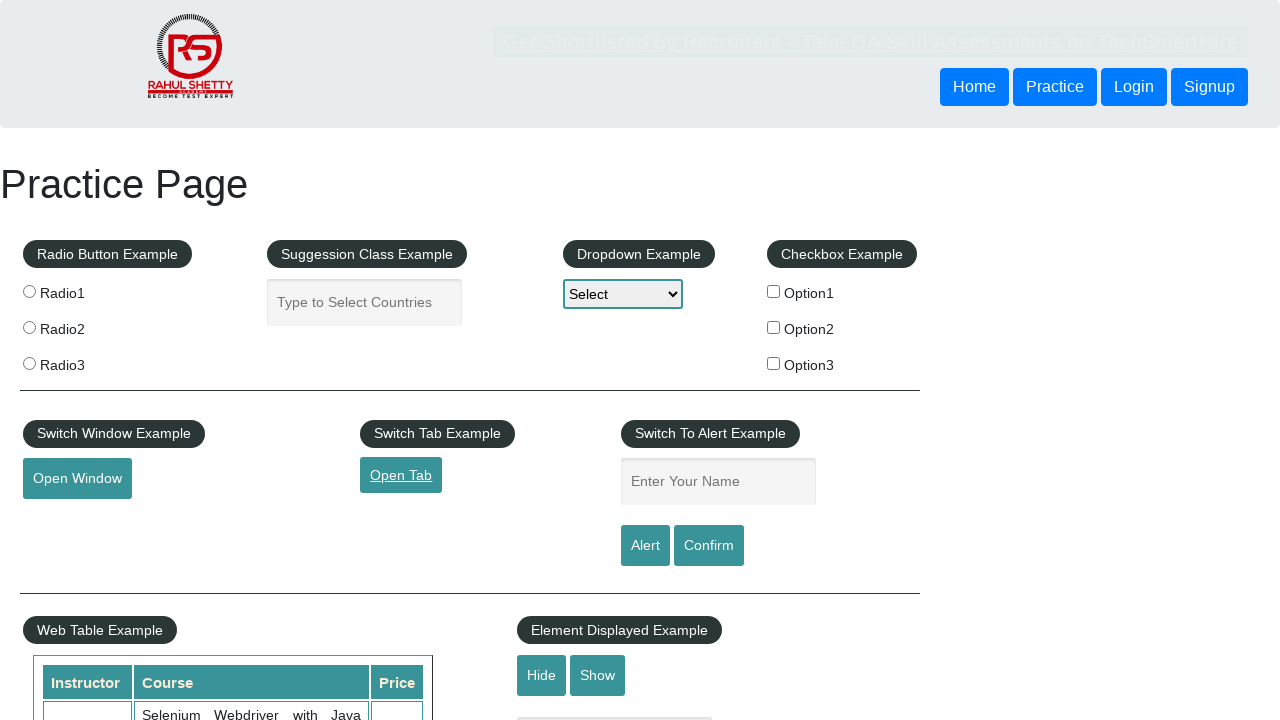

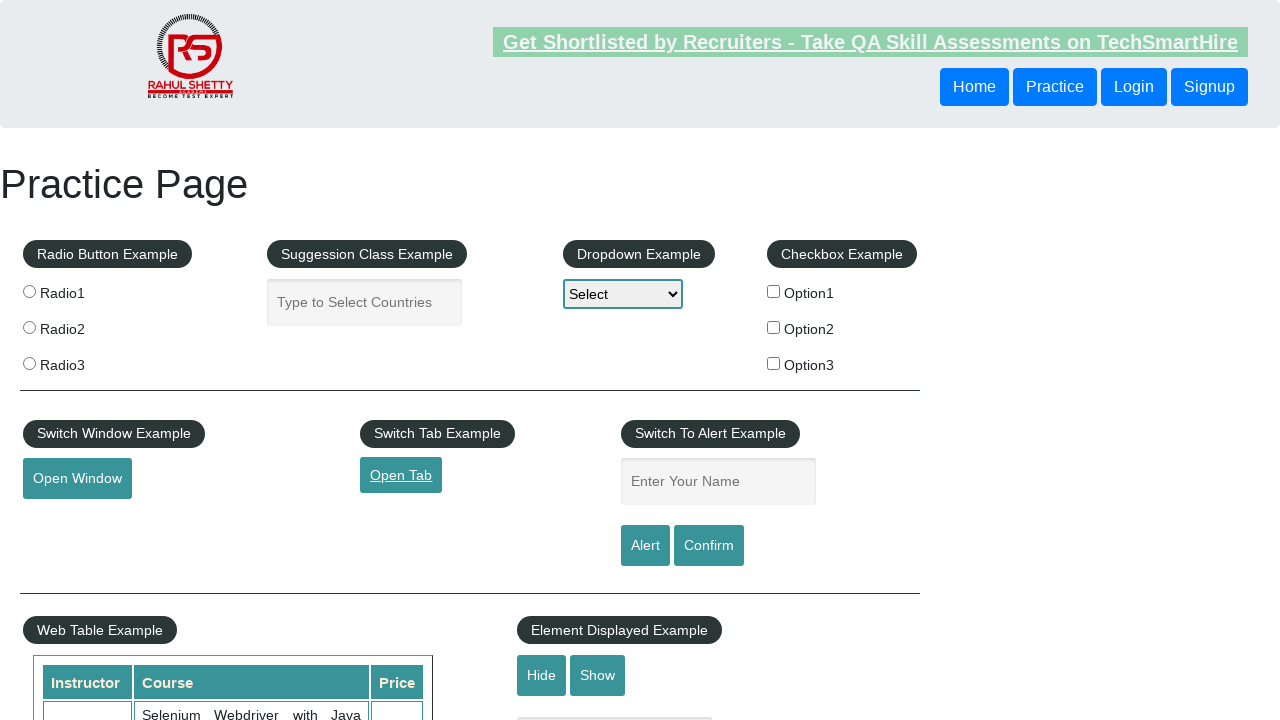